Navigates to actimind.com website, maximizes the window, and triggers a JavaScript alert dialog

Starting URL: https://www.actimind.com/

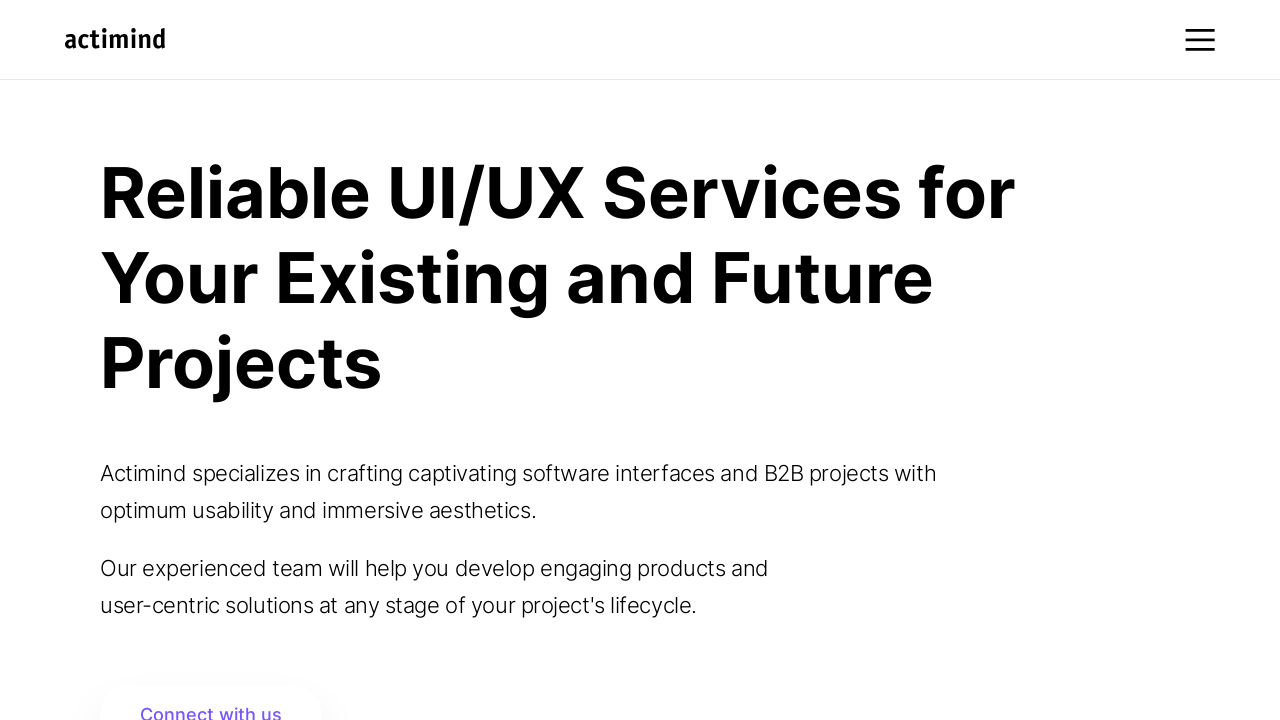

Navigated to https://www.actimind.com/
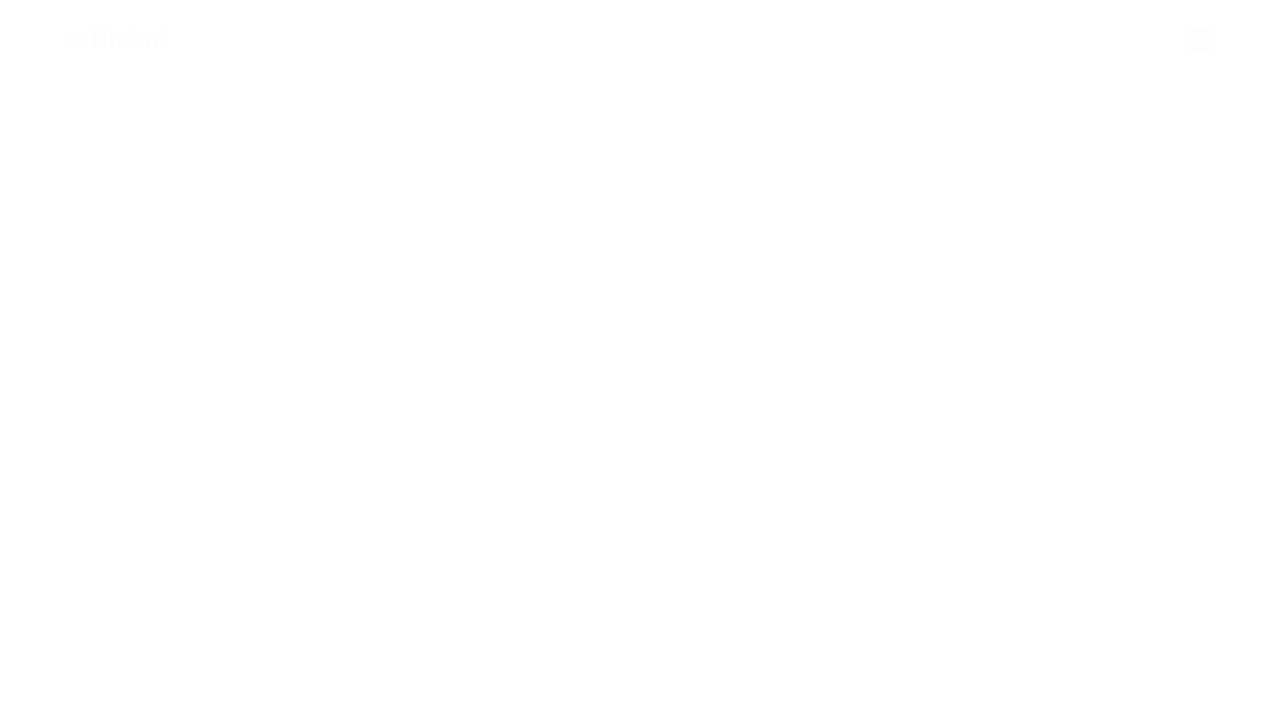

Maximized browser window
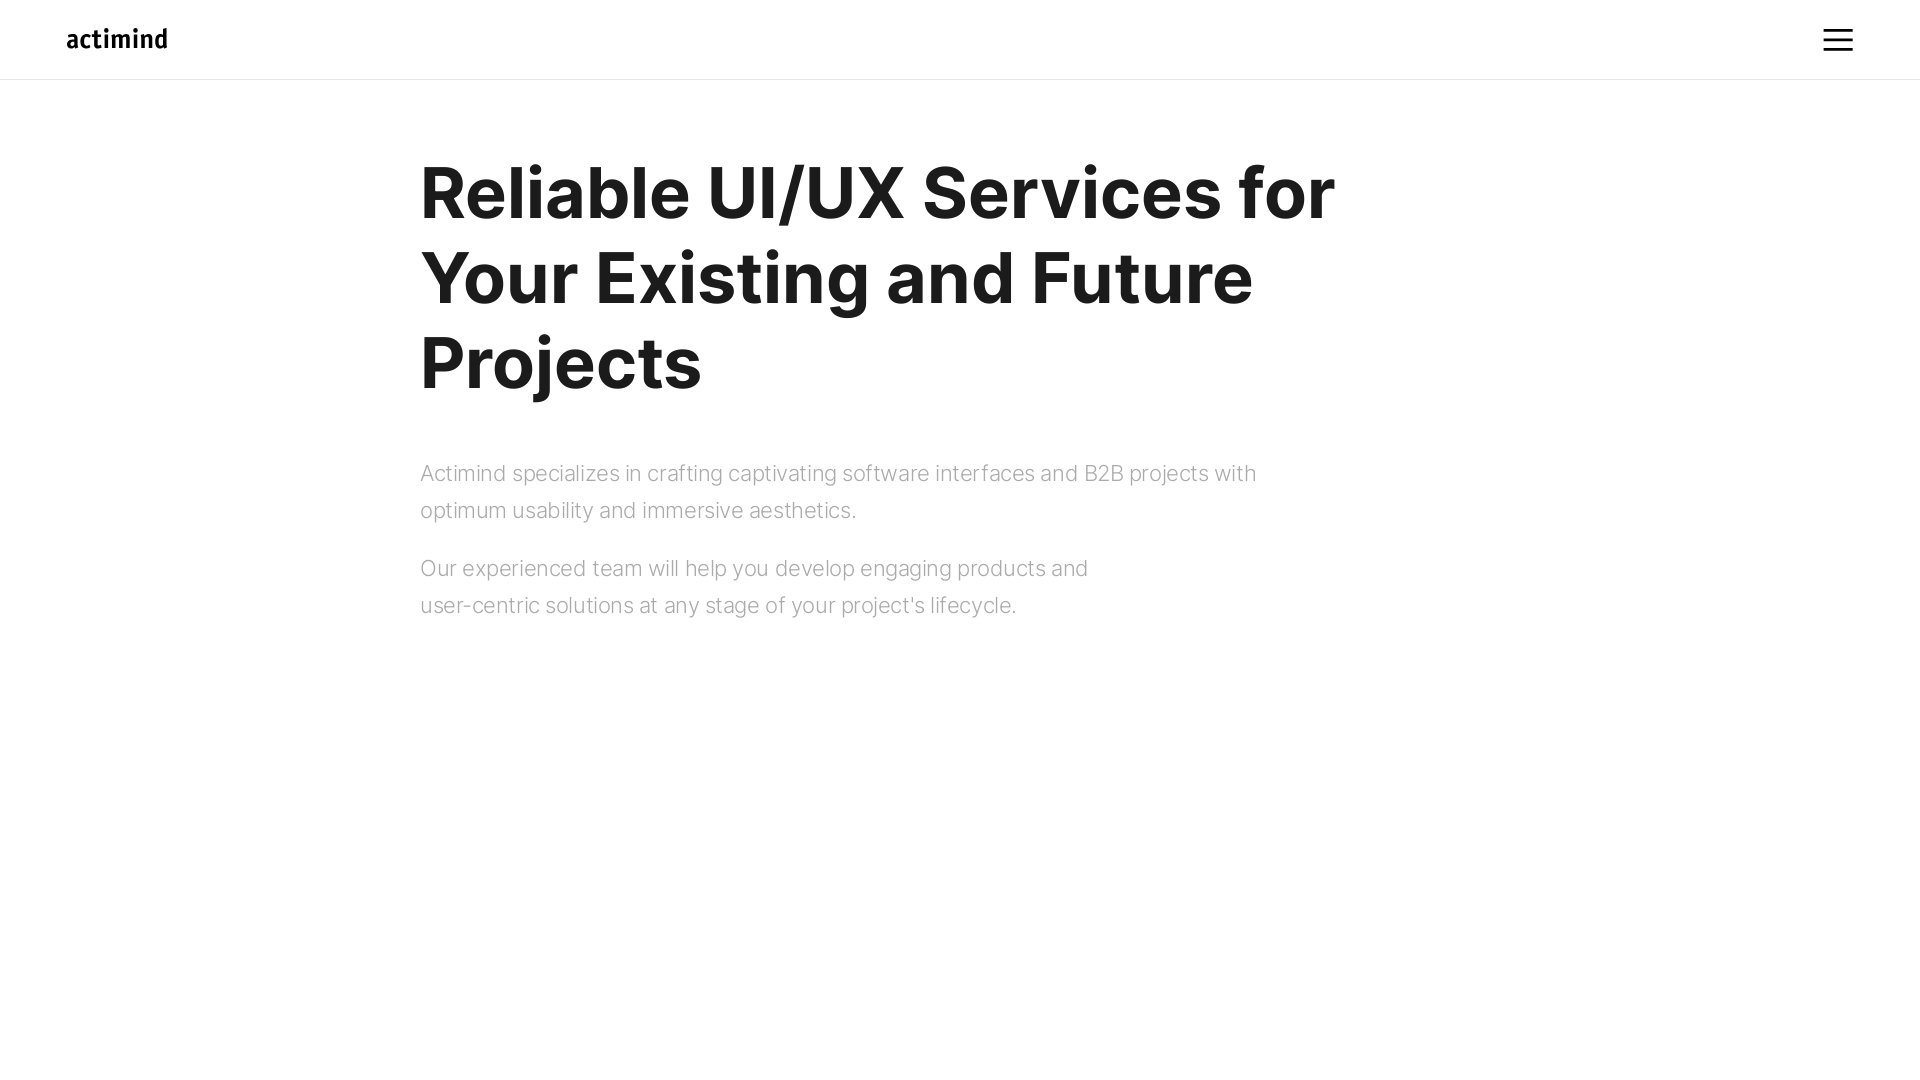

Set up dialog handler to accept alerts
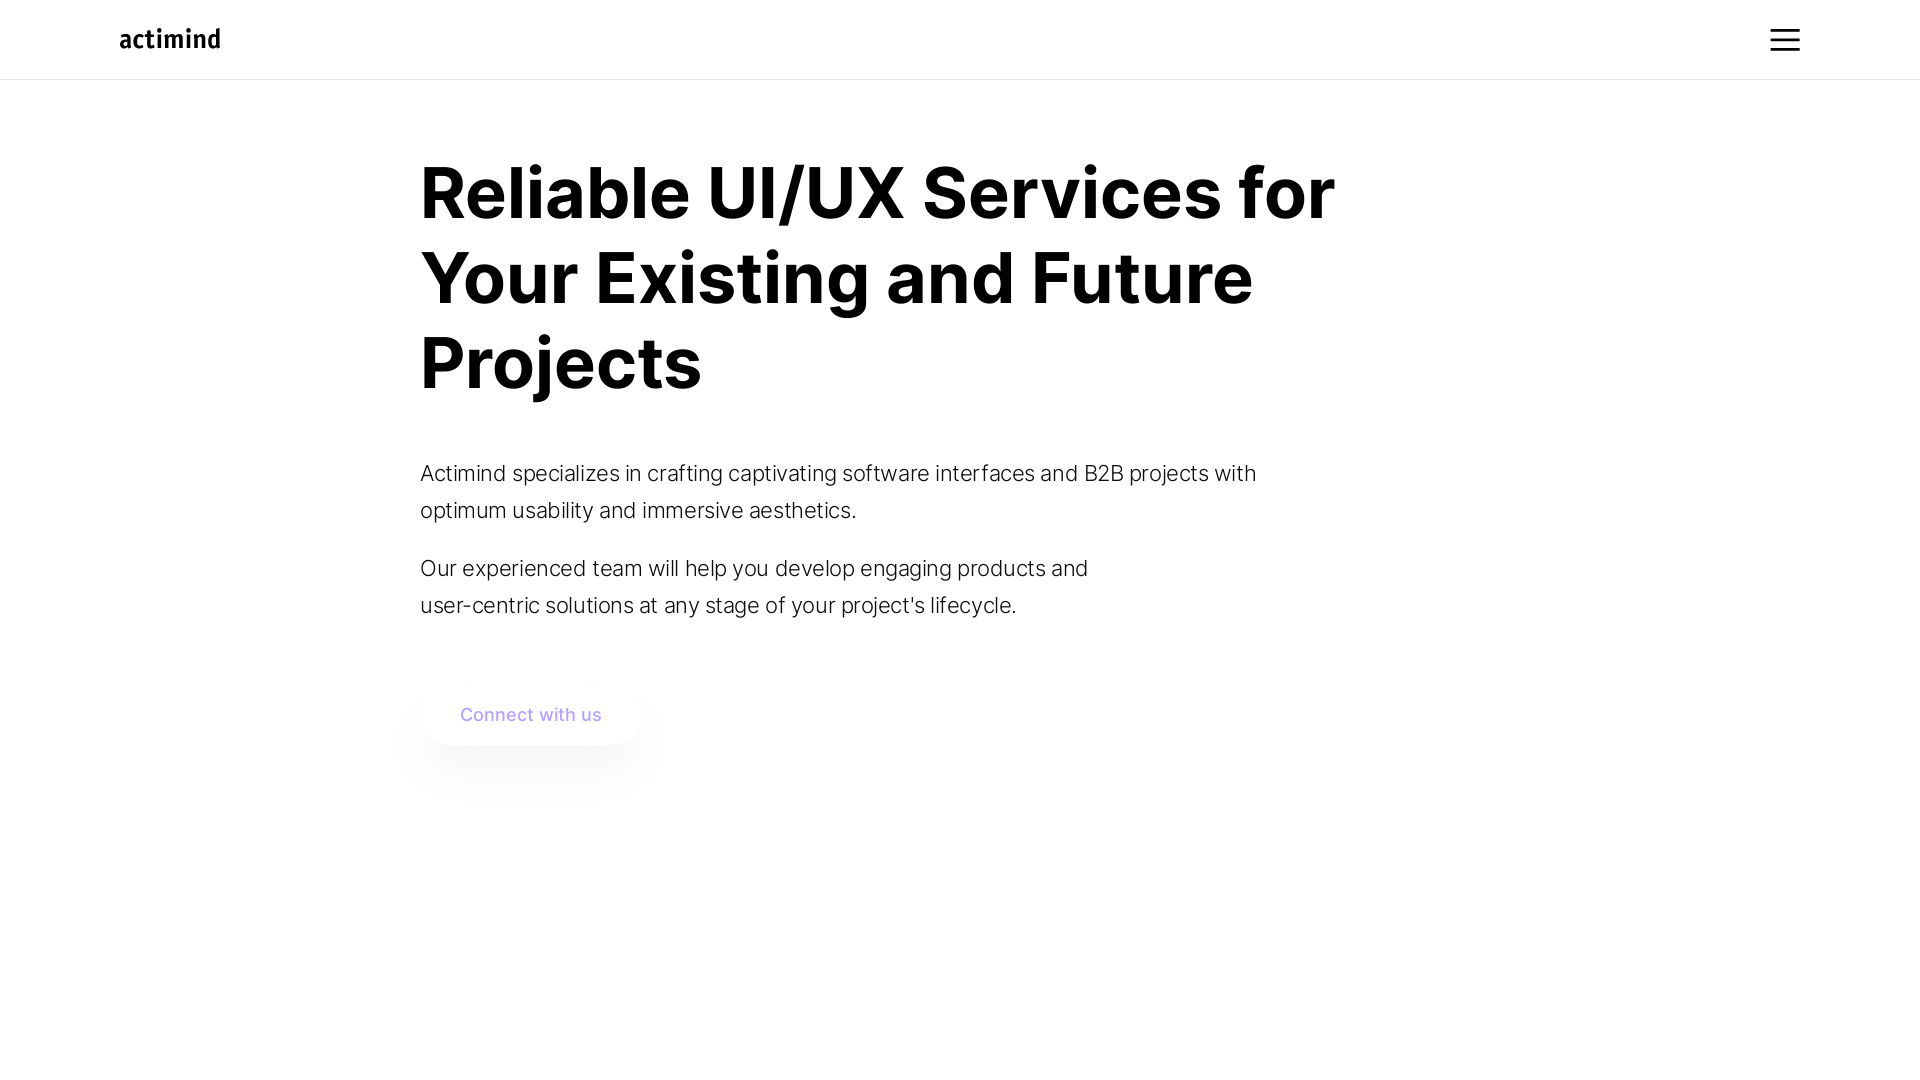

Triggered JavaScript alert dialog with message 'Hi Sanjeet'
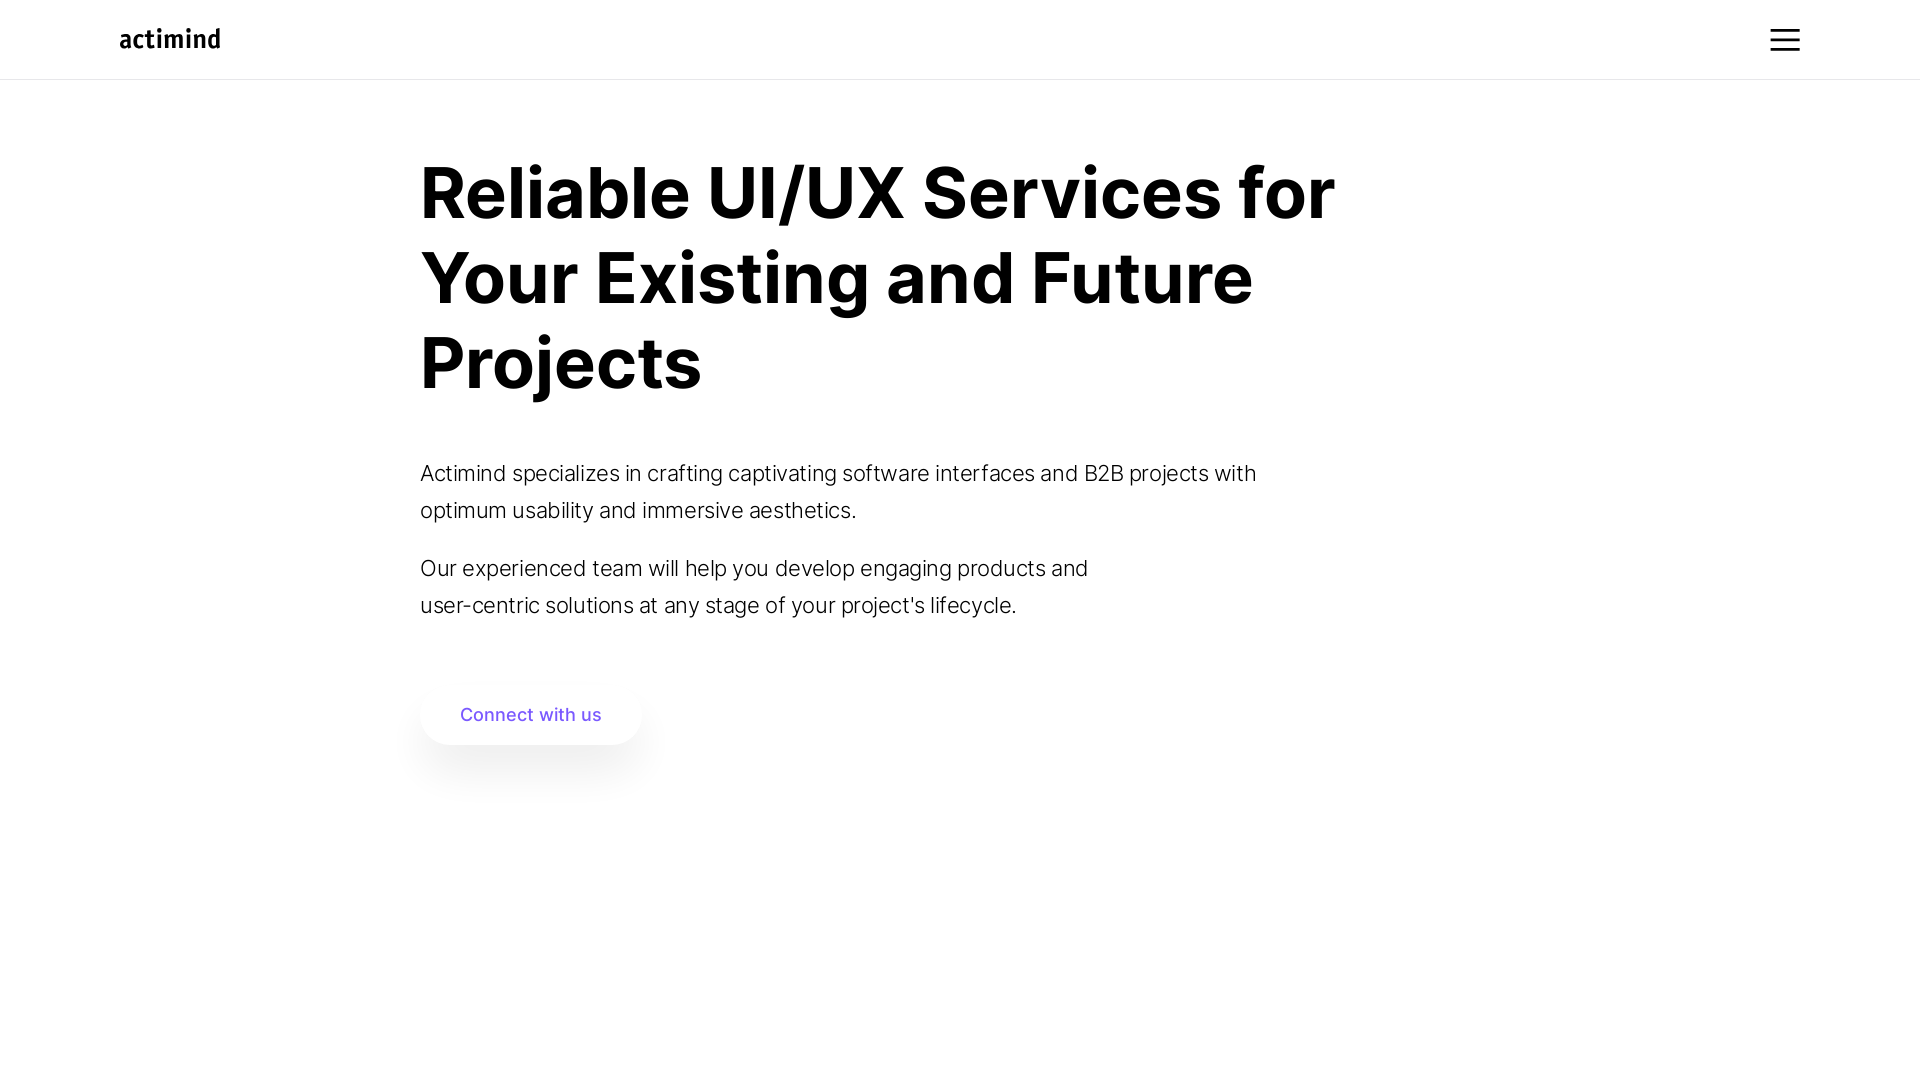

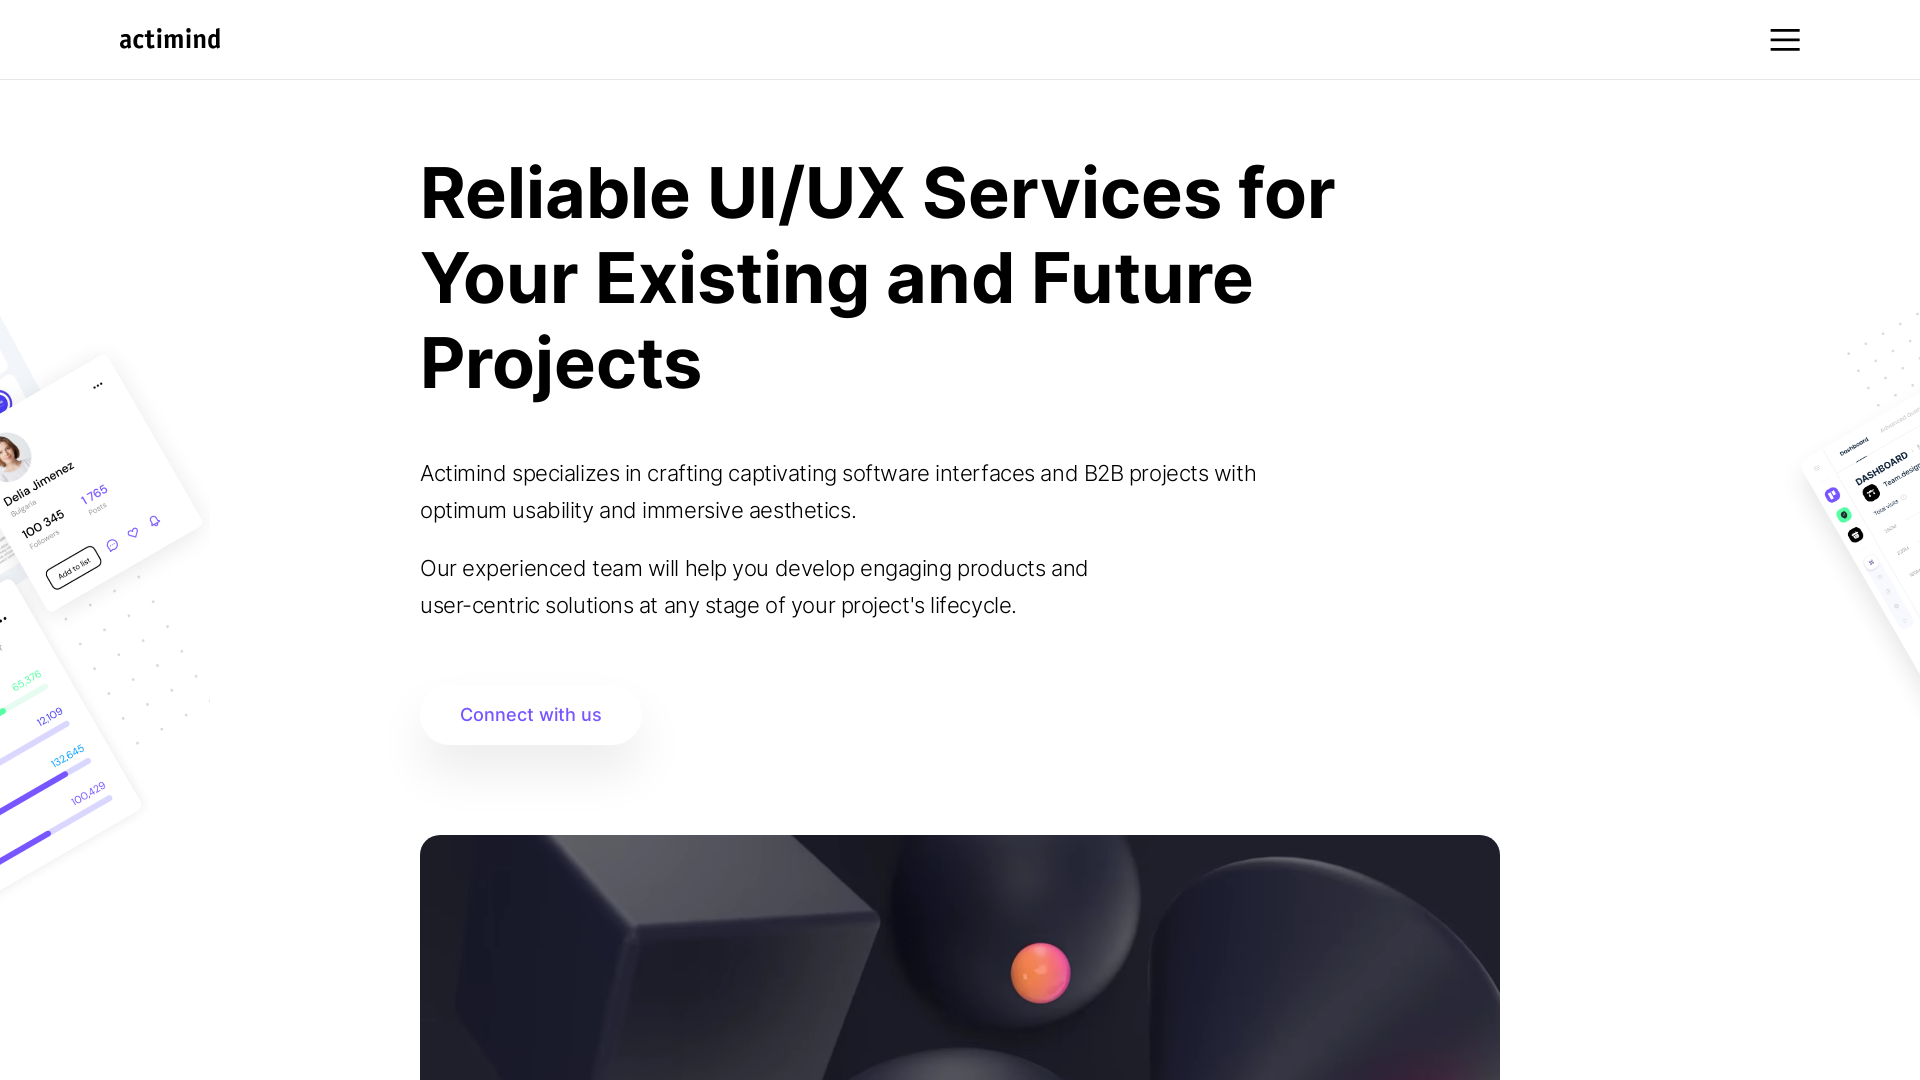